Tests navigation on the Selenide website by clicking on the "Users" link in the main menu and verifying that the page navigates to the users page with the correct URL and title.

Starting URL: https://selenide.org

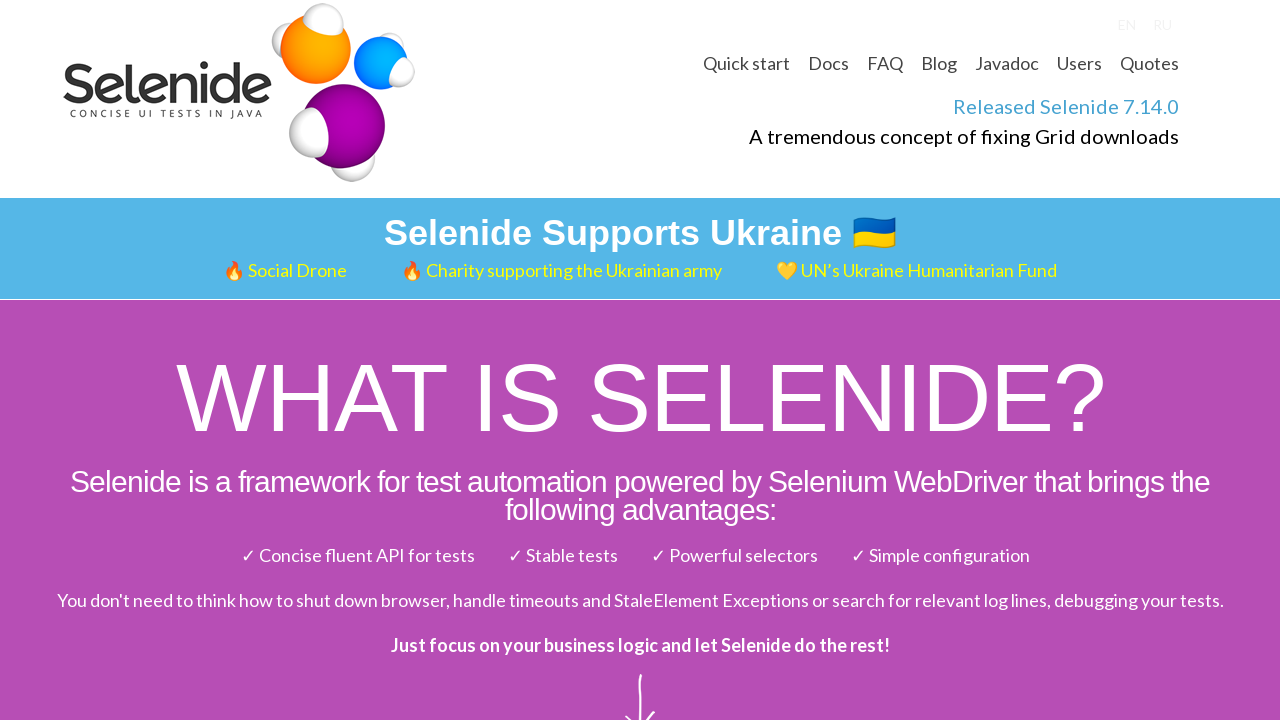

Clicked on 'Users' link in the main menu at (1079, 63) on .main-menu-pages >> internal:text="Users"i
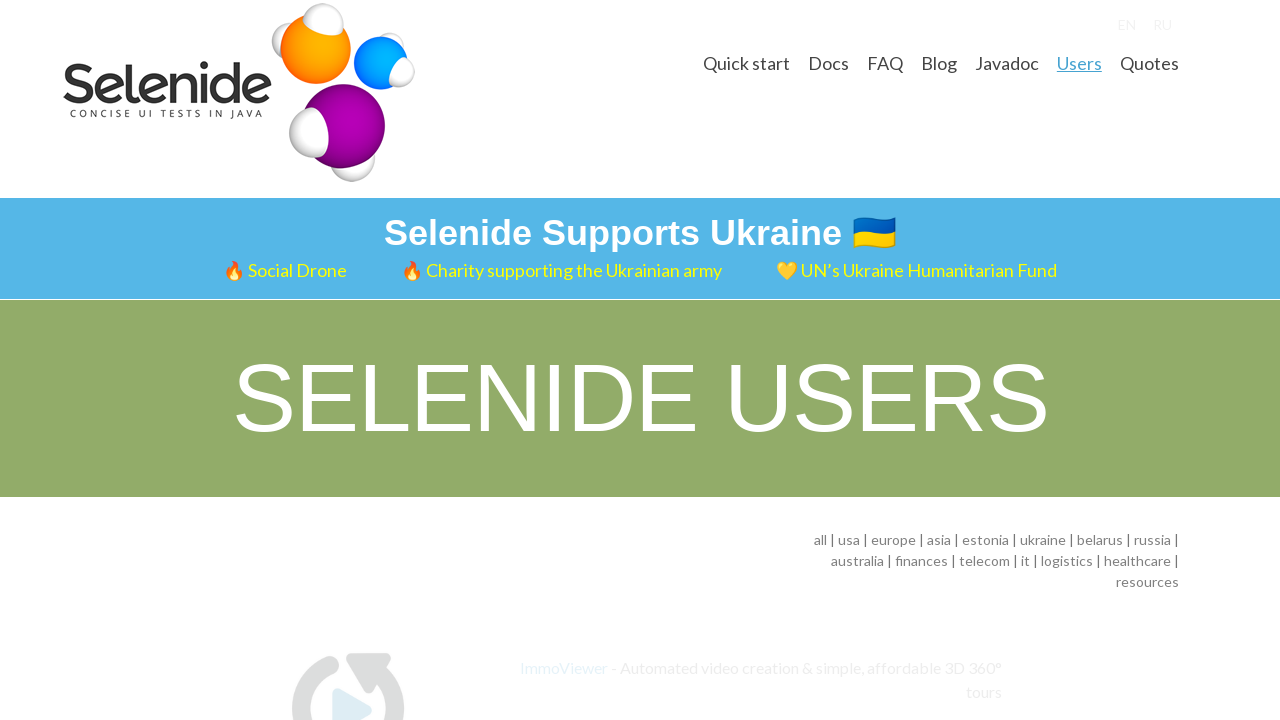

Navigation to users page completed and URL verified
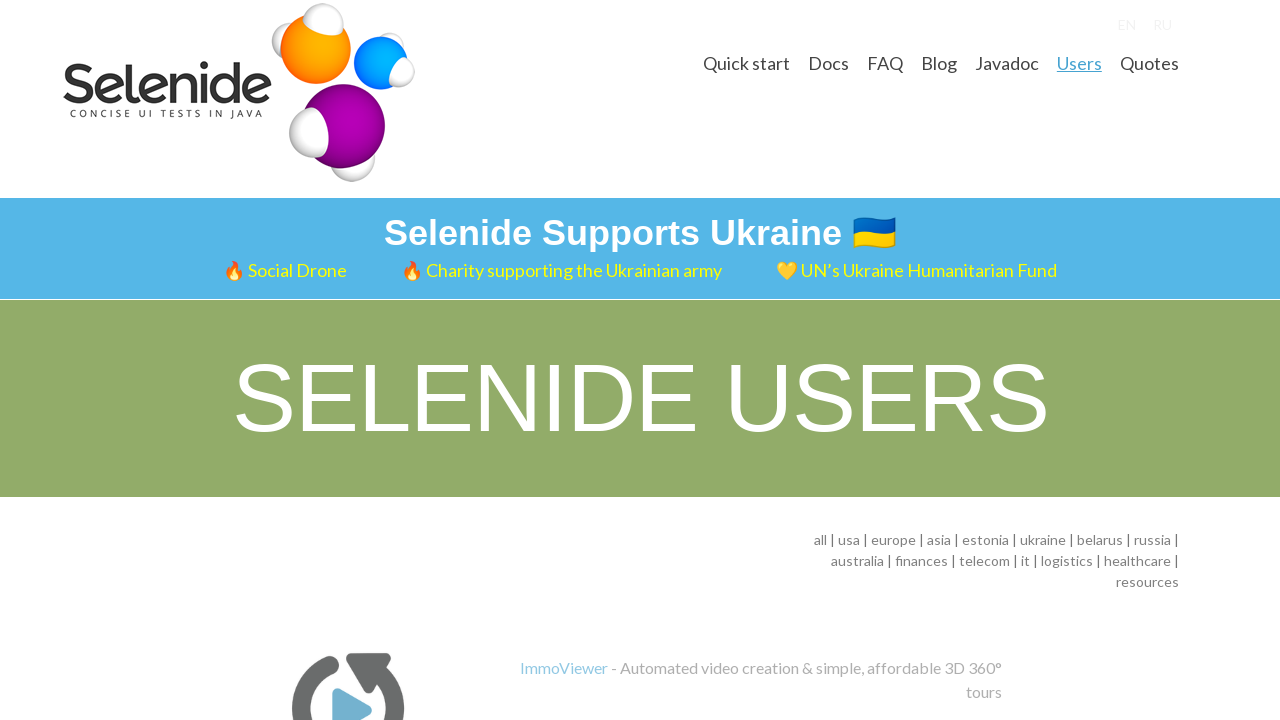

Verified page title is 'Selenide users'
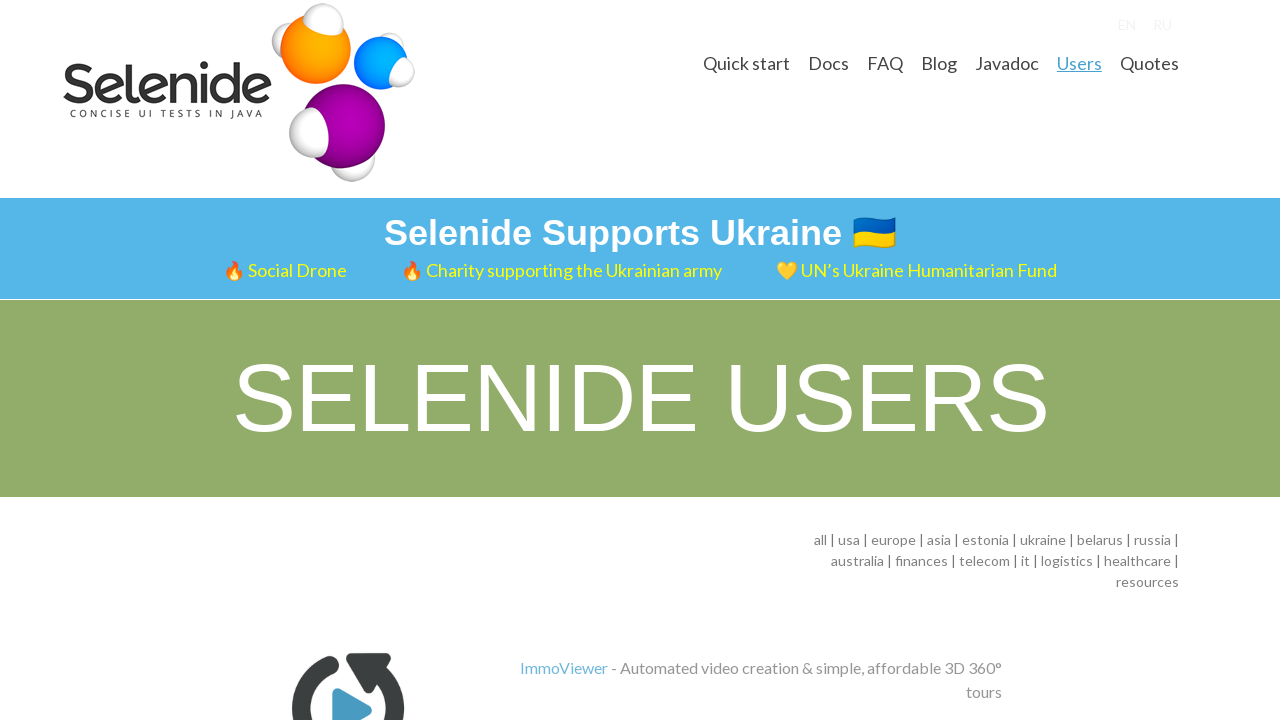

Verified URL is exactly 'https://selenide.org/users.html'
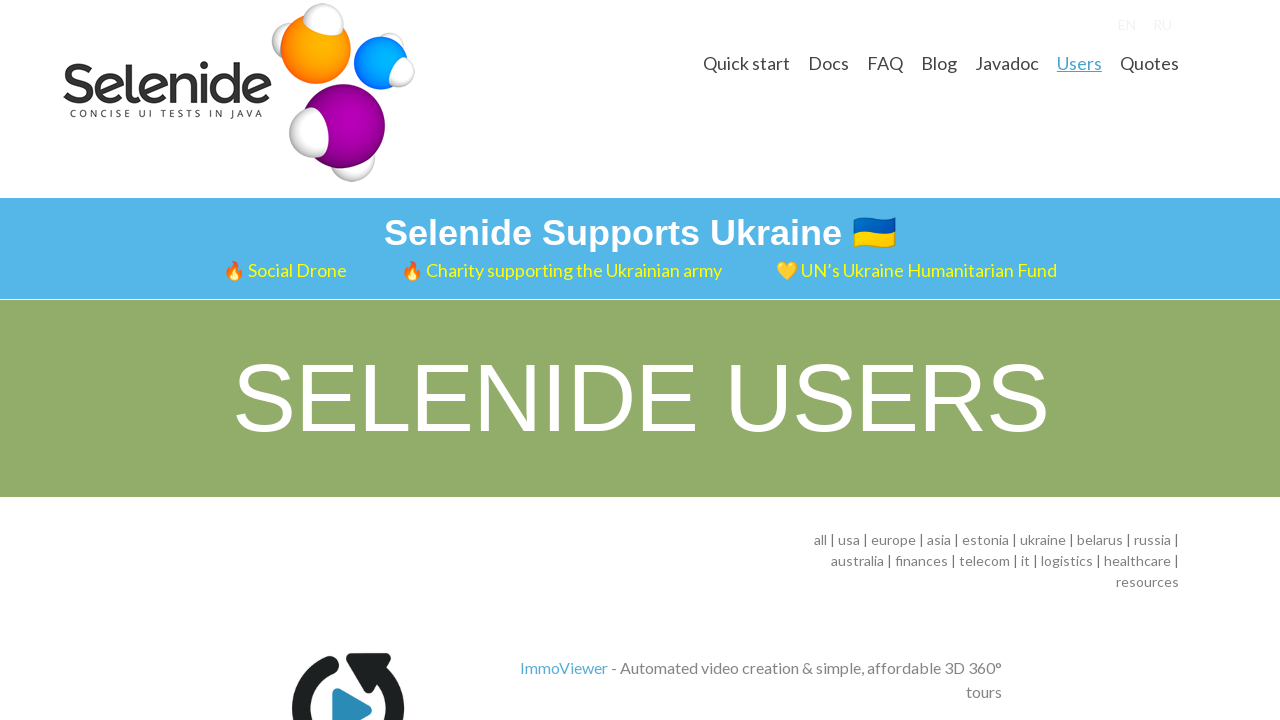

Verified URL starts with 'https://selenide.org'
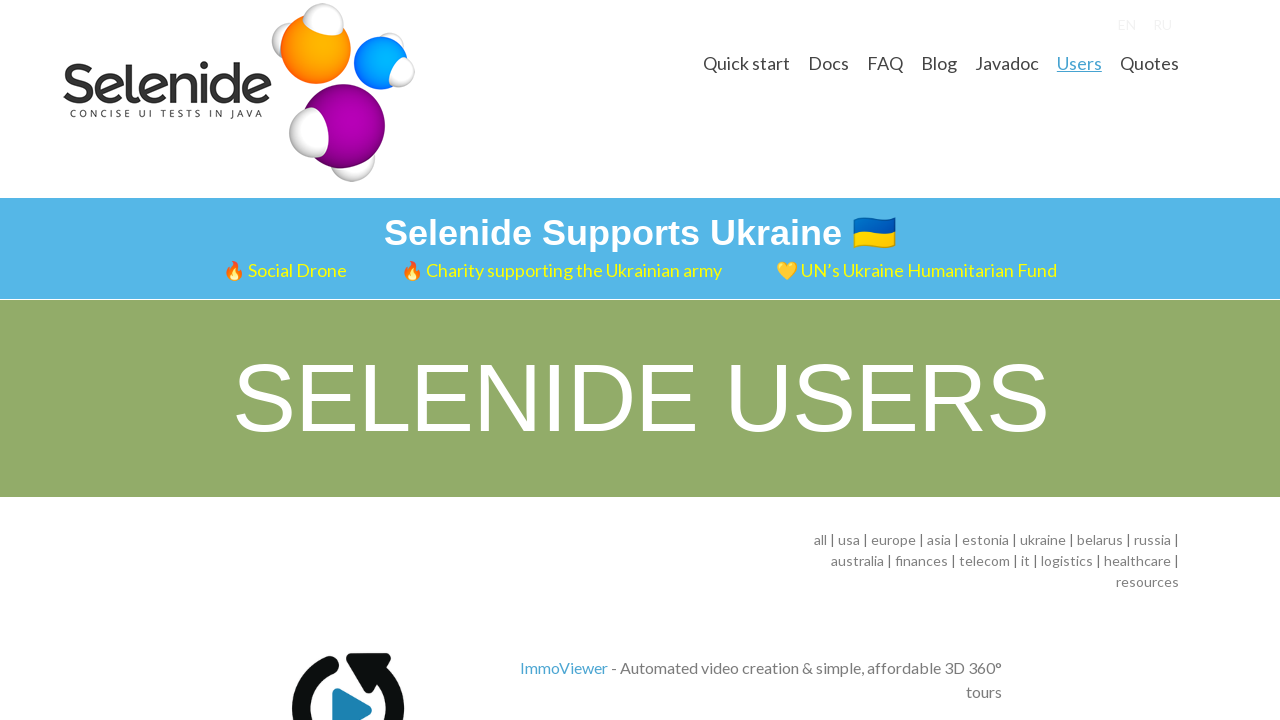

Verified URL contains 'selenide.org/users'
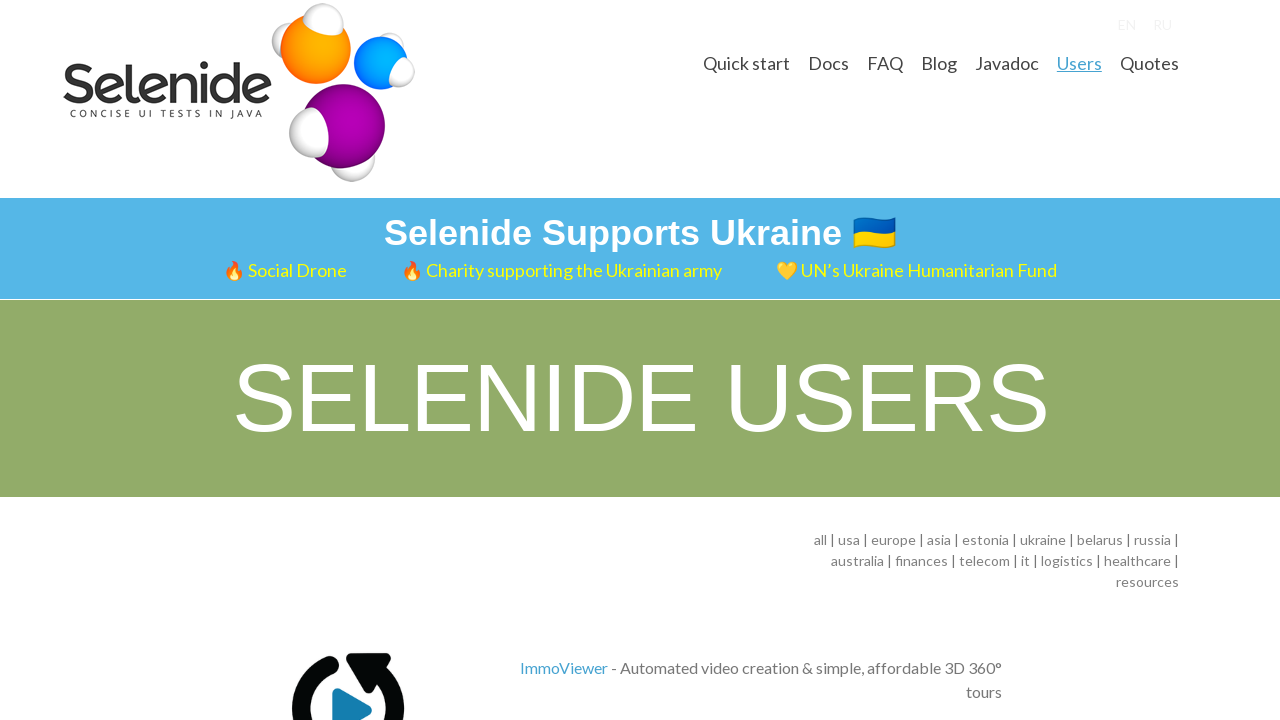

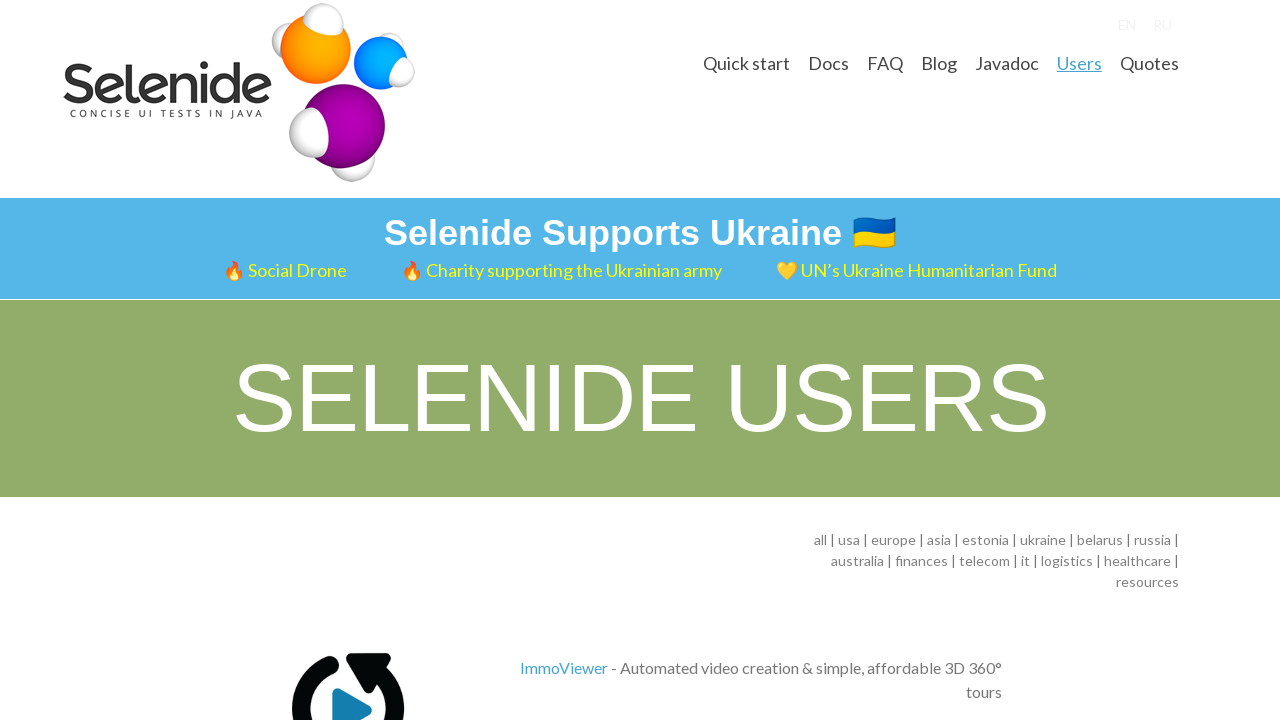